Tests interaction with elements inside a single shadow DOM by locating the shadow root and filling an input field

Starting URL: https://selectorshub.com/xpath-practice-page/

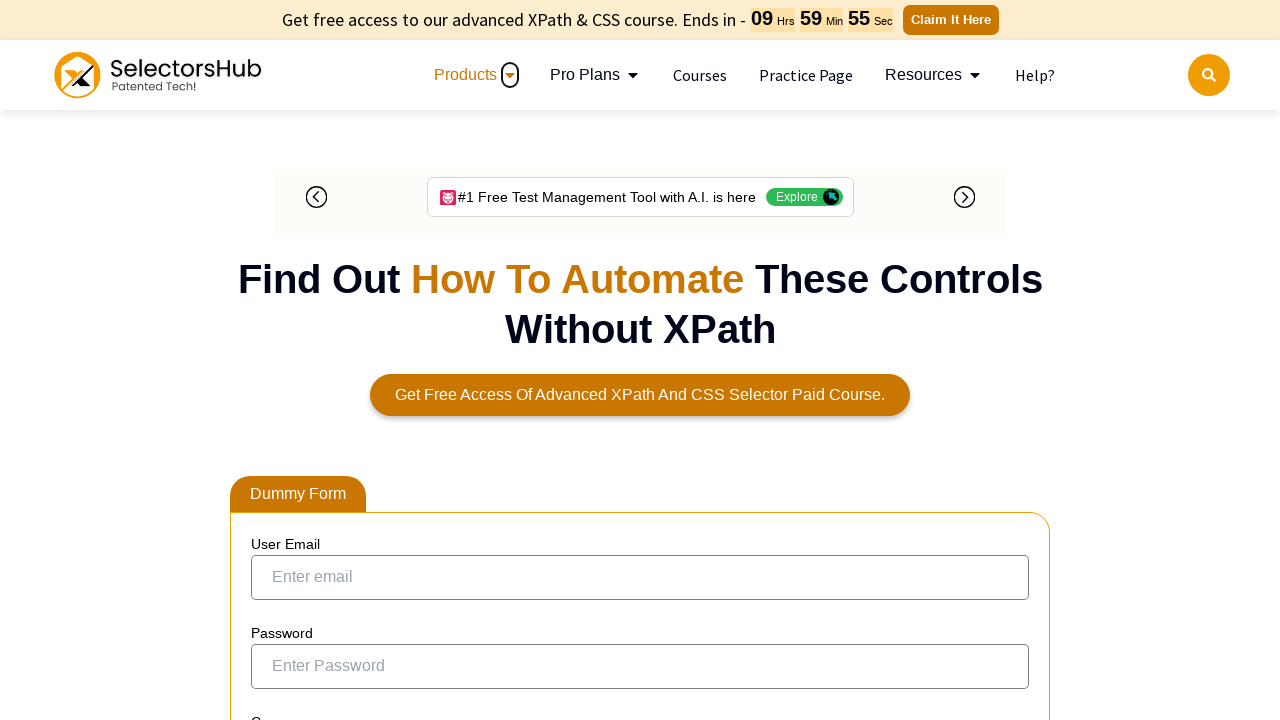

Located shadow host element with ID 'userName'
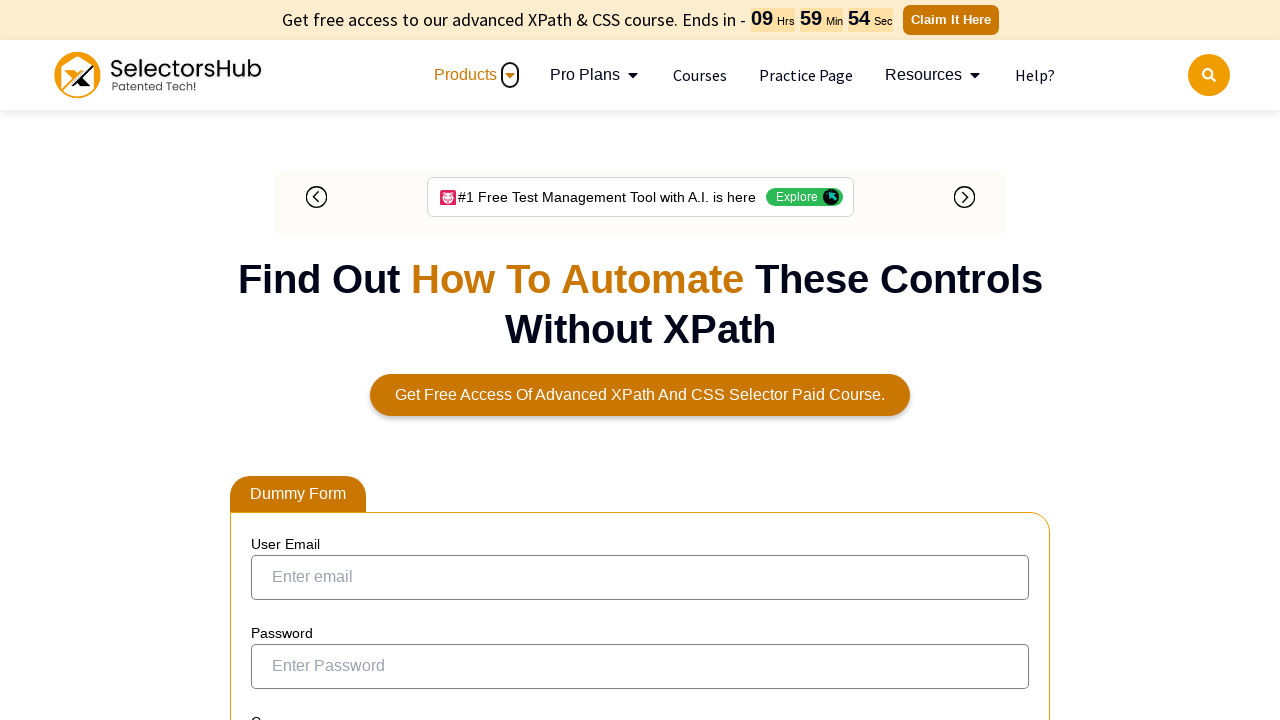

Filled input field with ID 'kils' inside shadow DOM with text 'slm' on #userName >> #kils
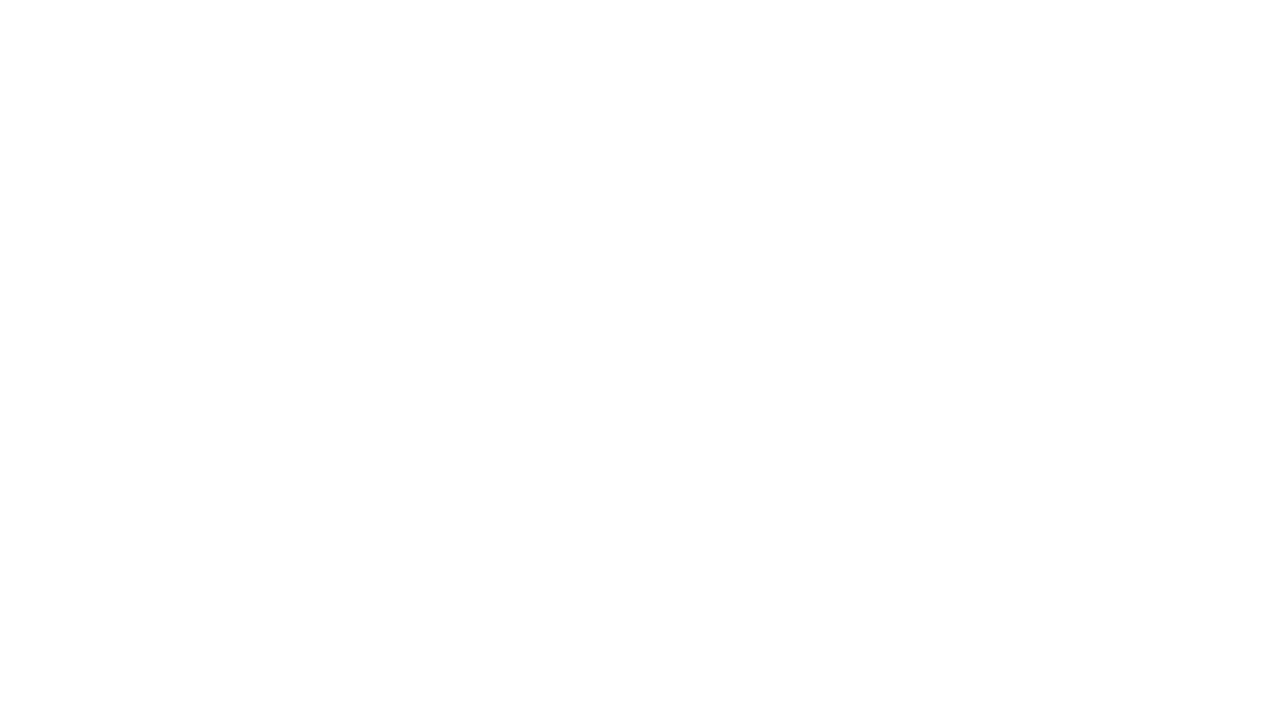

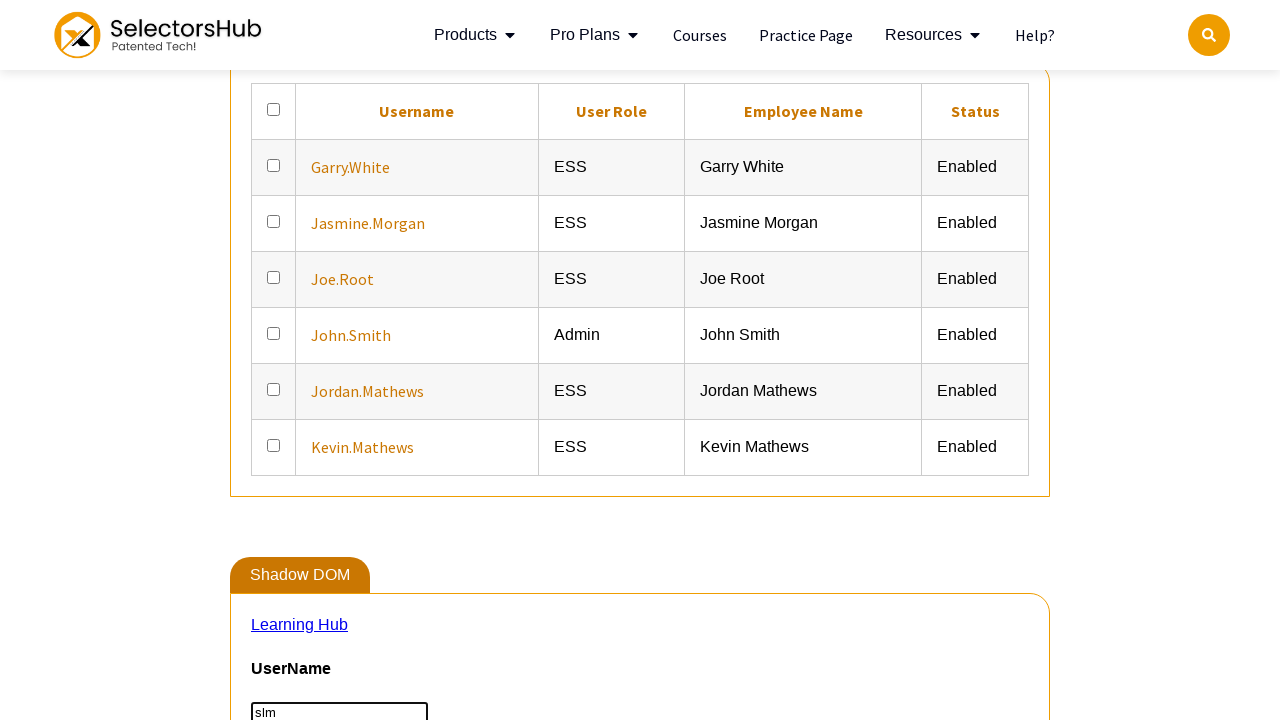